Tests navigation to the shopping cart page by clicking the cart icon

Starting URL: https://www.saucedemo.com/

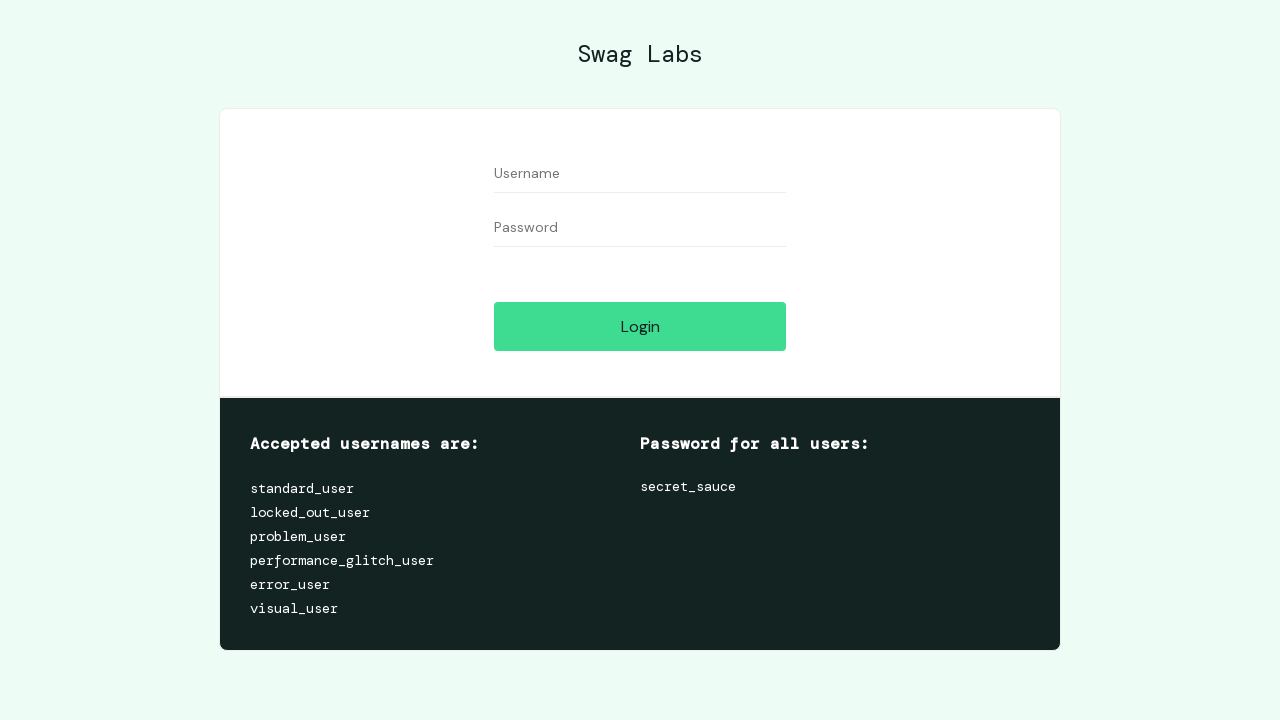

Filled username field with 'standard_user' on #user-name
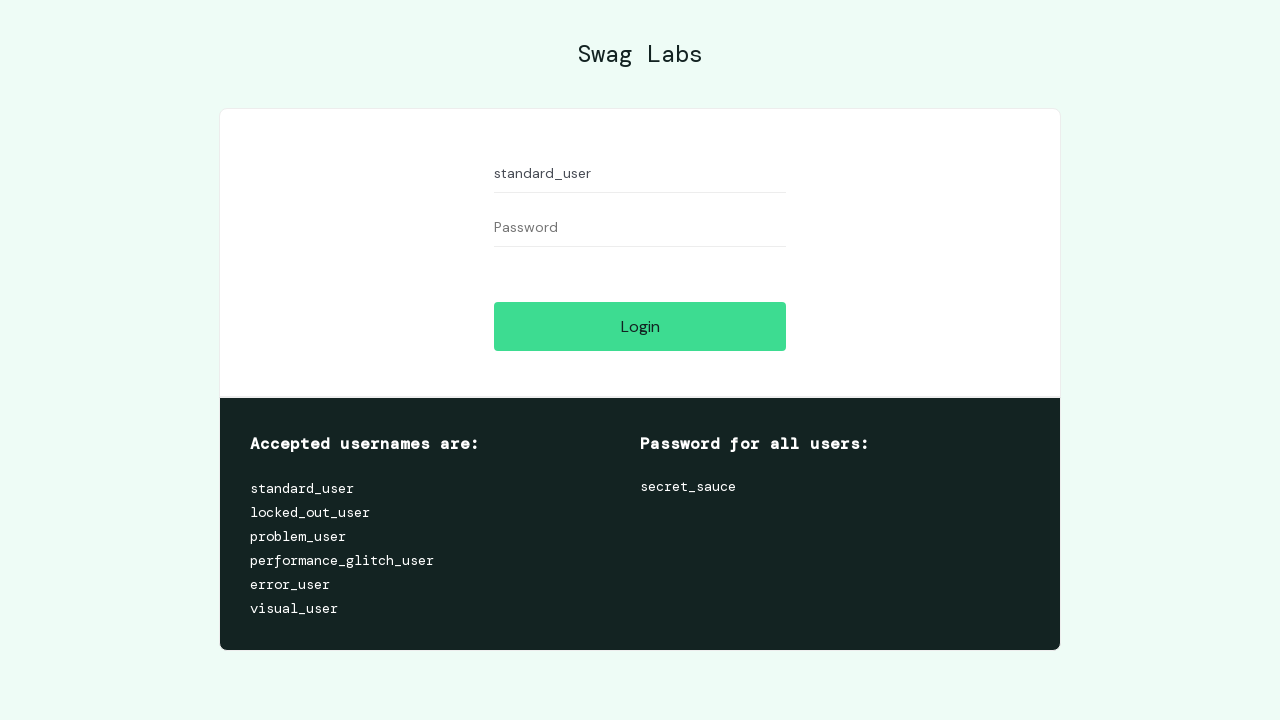

Filled password field with 'secret_sauce' on #password
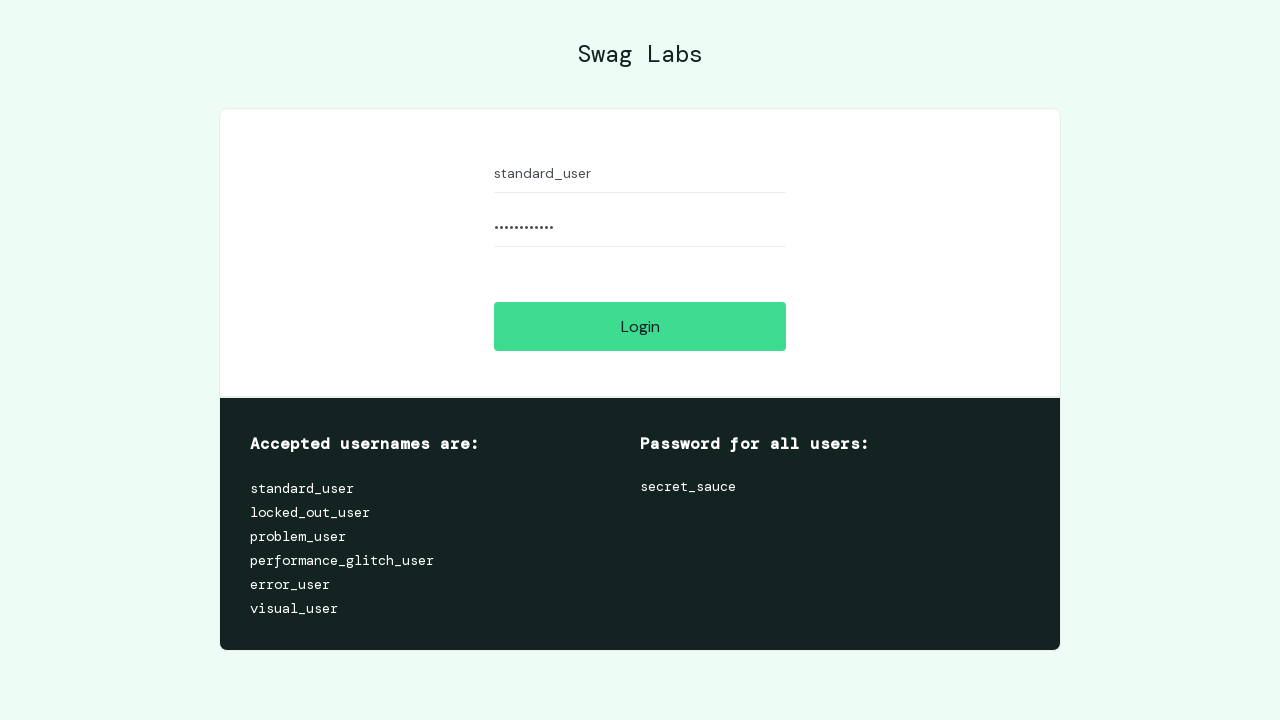

Clicked login button to authenticate at (640, 326) on #login-button
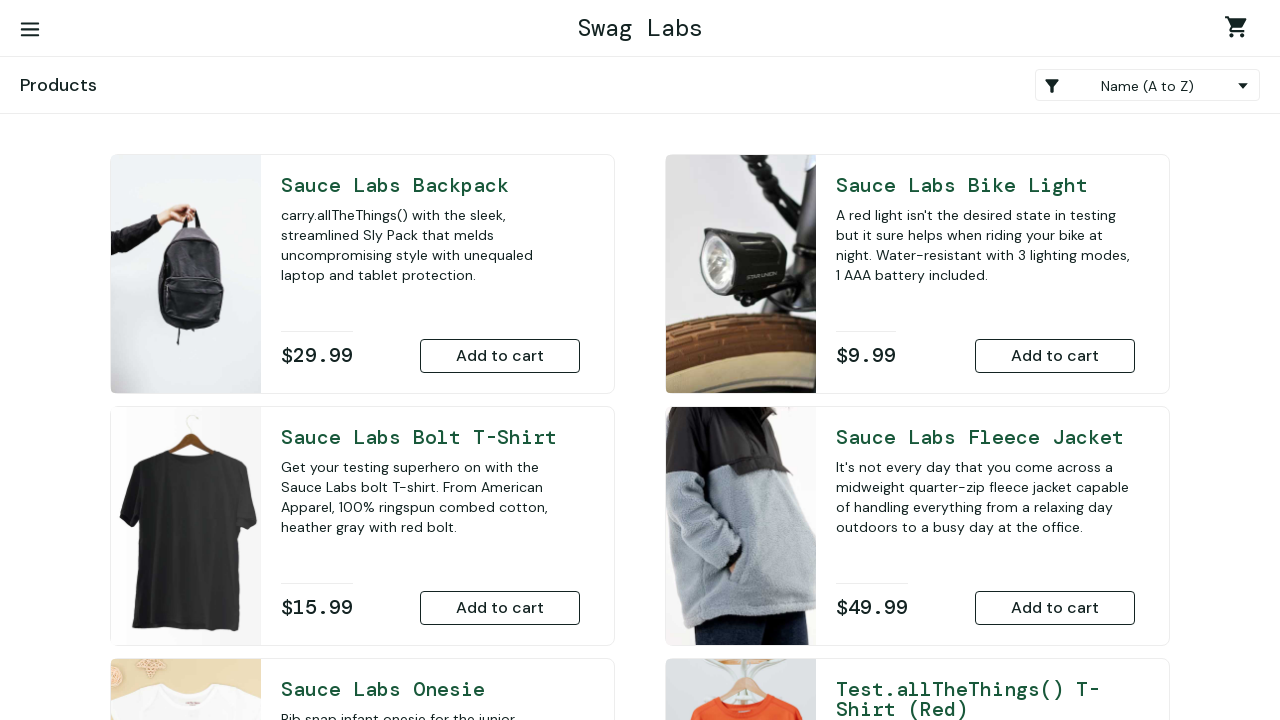

Clicked shopping cart icon to navigate to cart page at (1240, 30) on #shopping_cart_container a
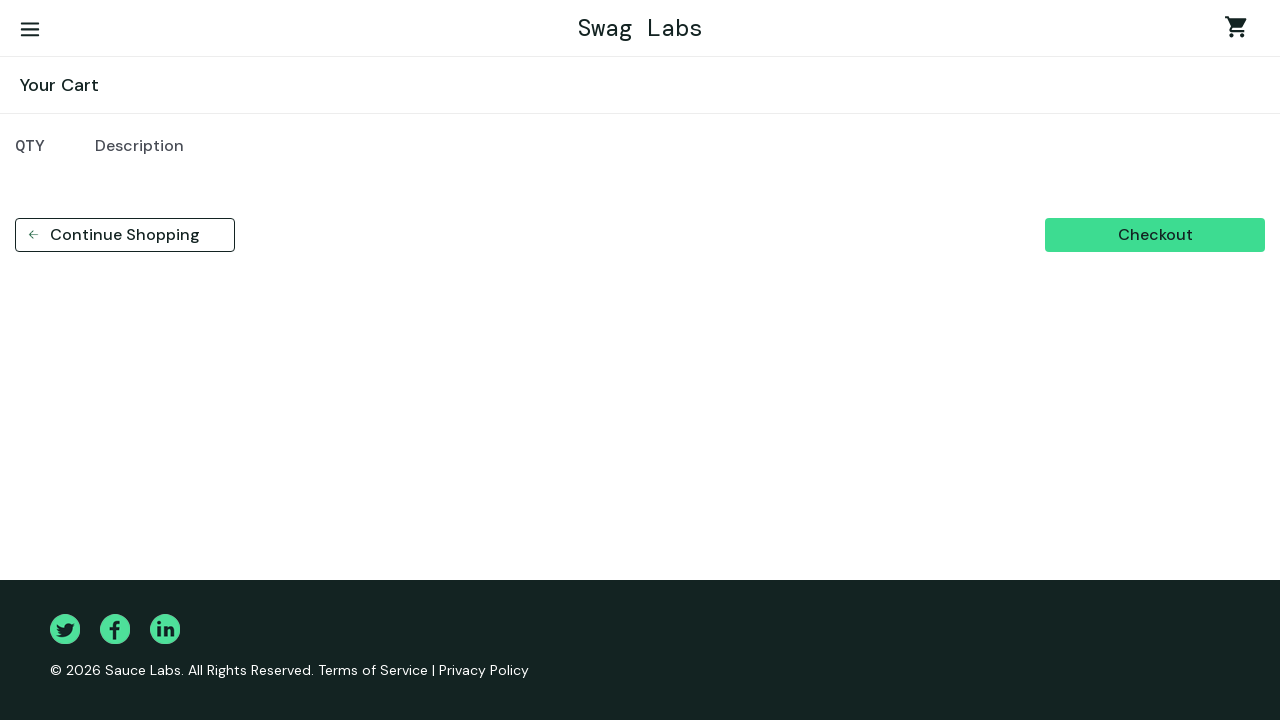

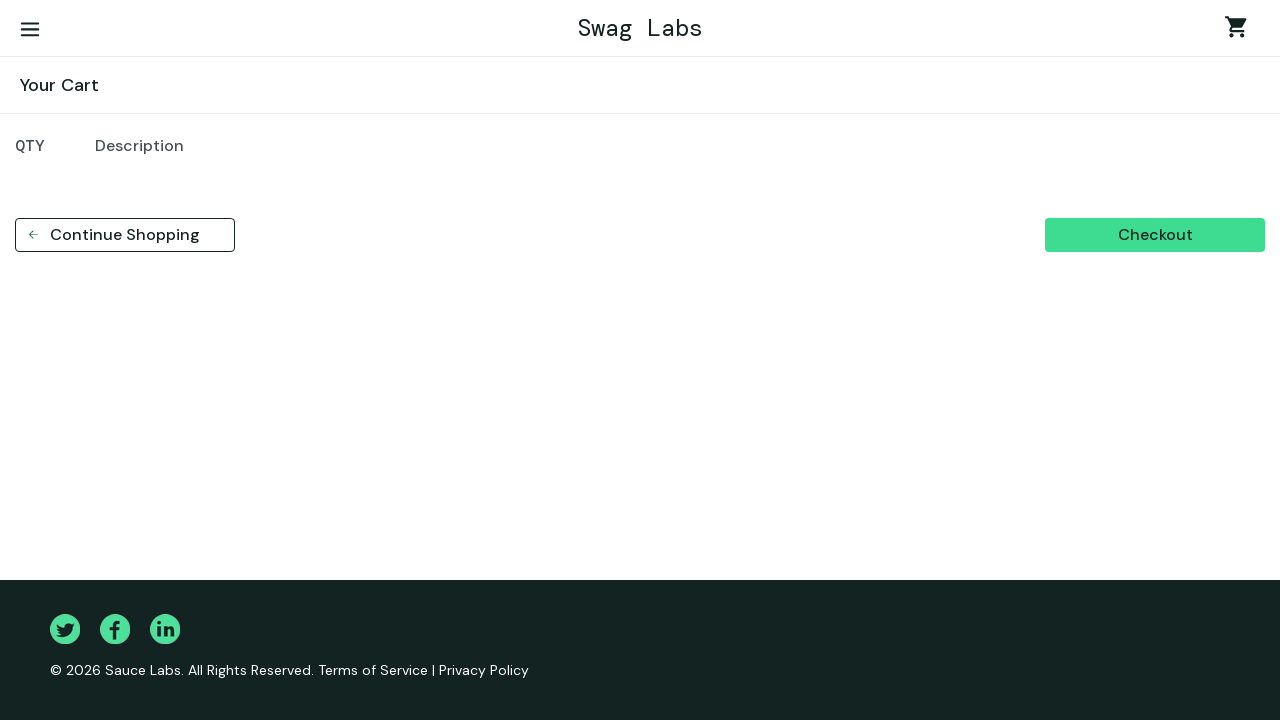